Opens a small modal dialog, waits briefly, then closes it

Starting URL: https://demoqa.com/modal-dialogs

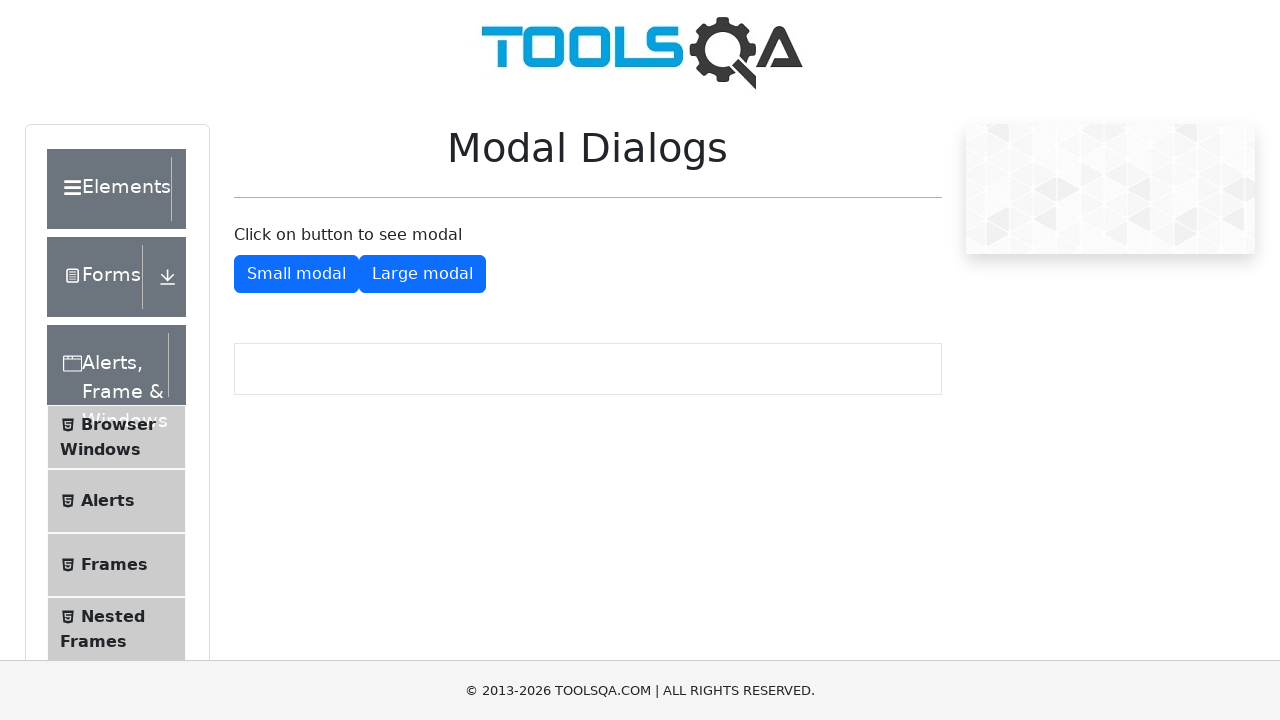

Waited for show small modal button to be visible
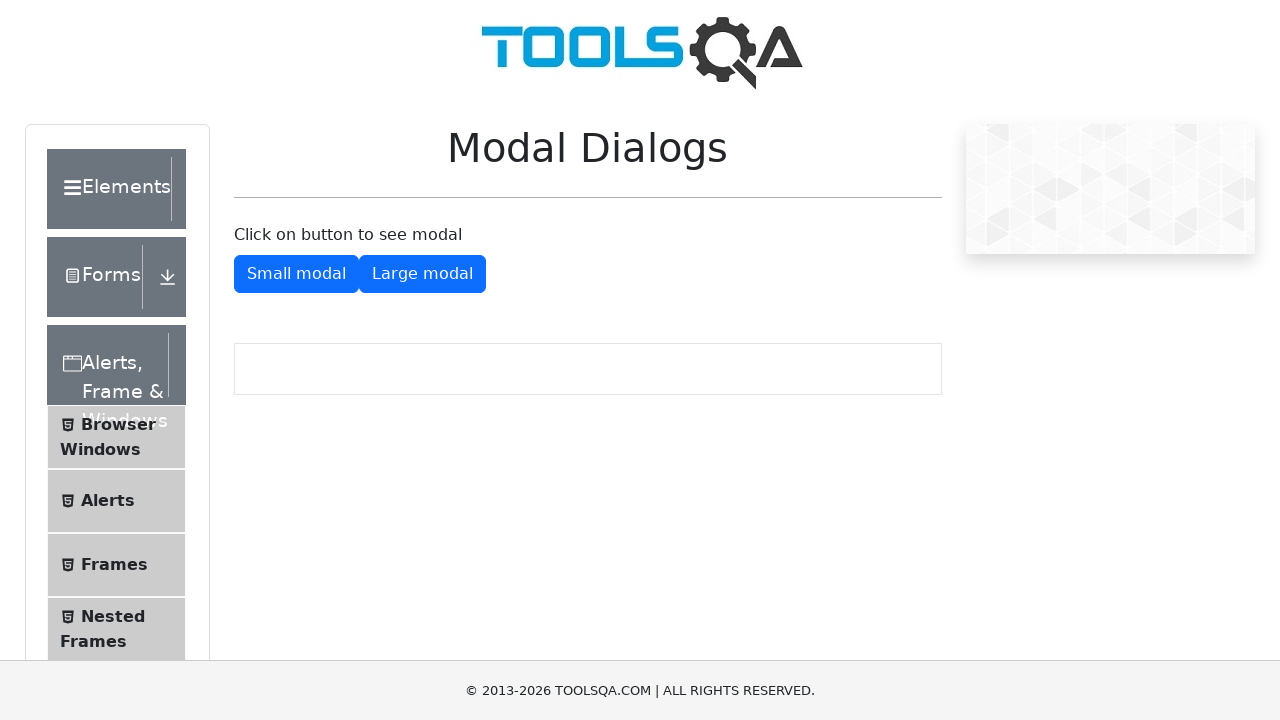

Clicked show small modal button at (296, 274) on #showSmallModal
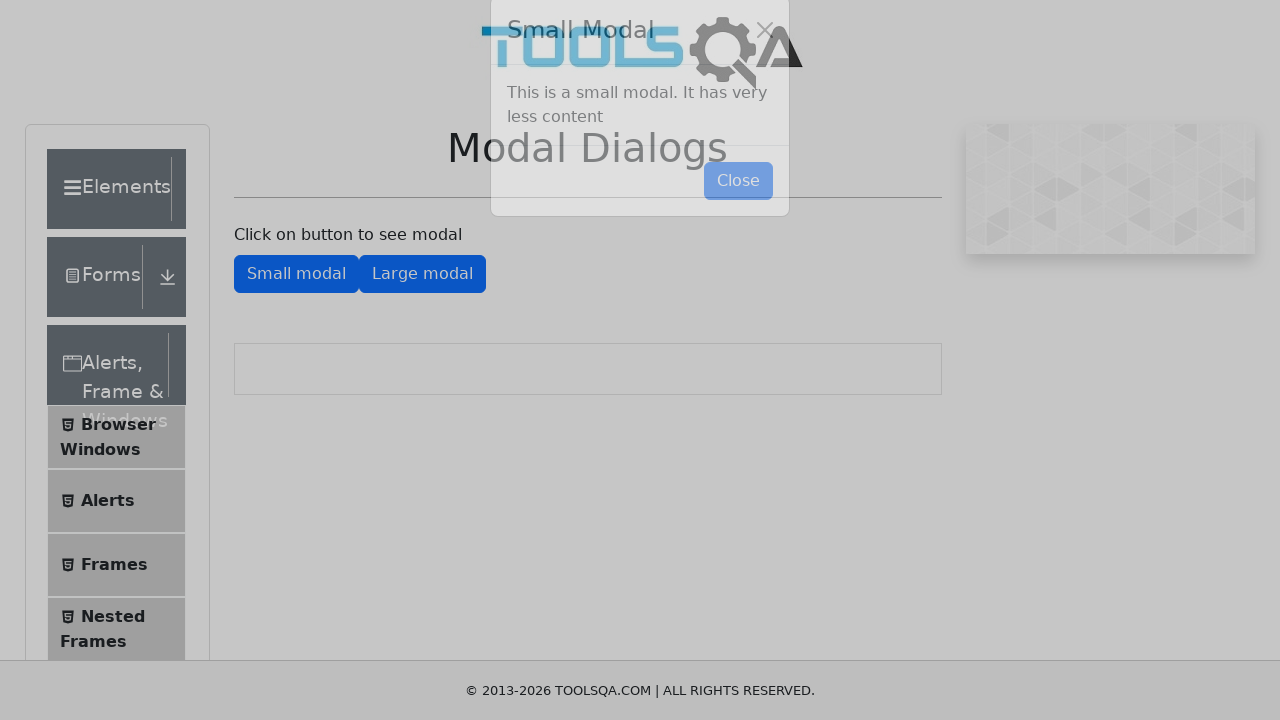

Waited 2 seconds for modal to be displayed
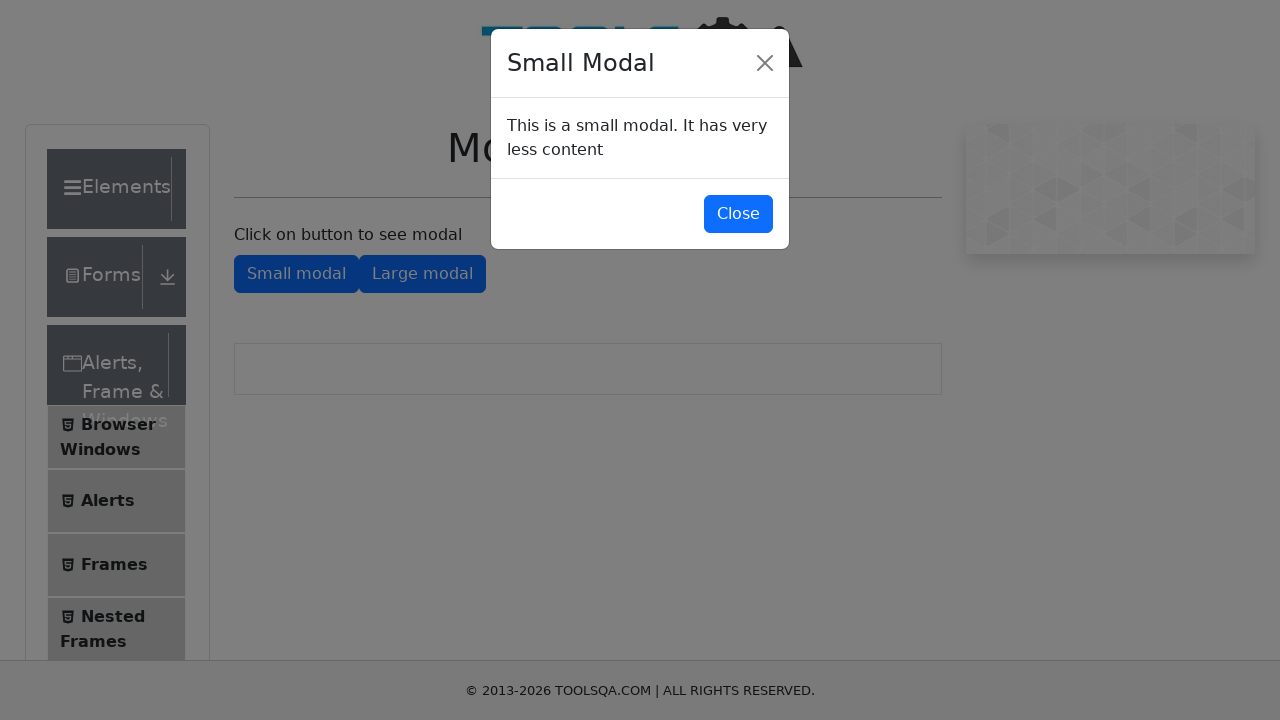

Clicked close button to close the modal dialog at (738, 214) on #closeSmallModal
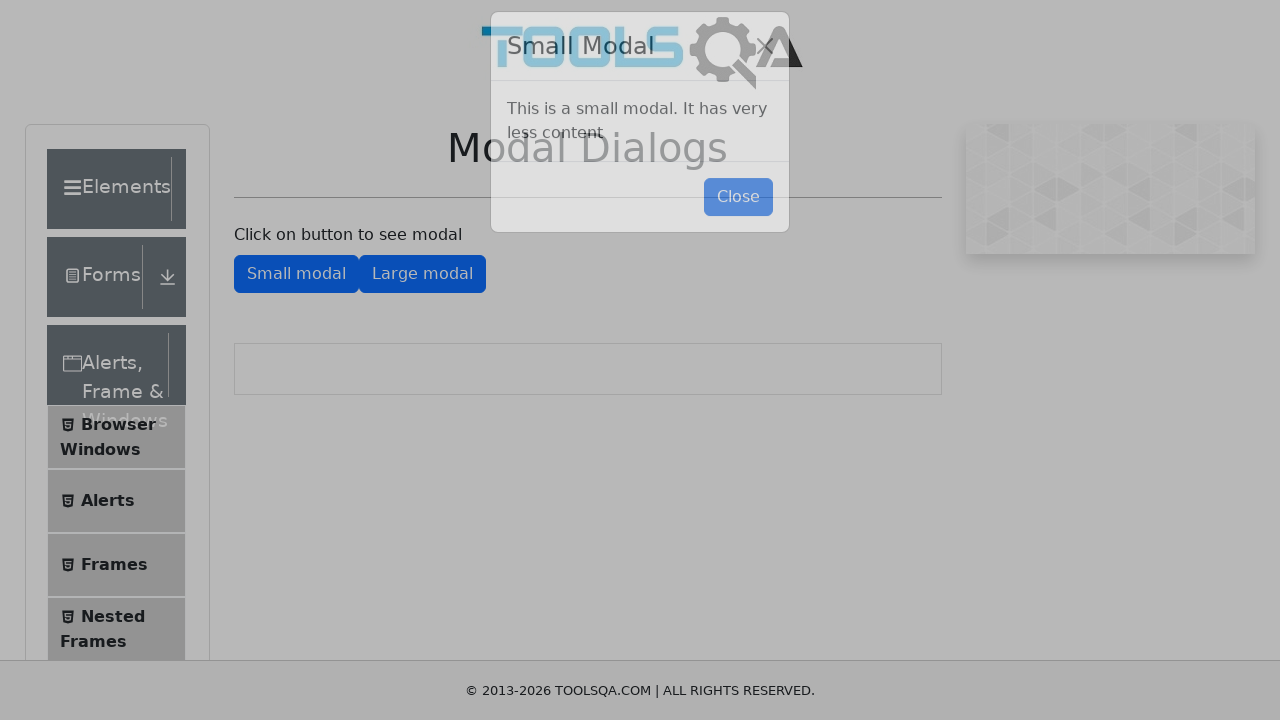

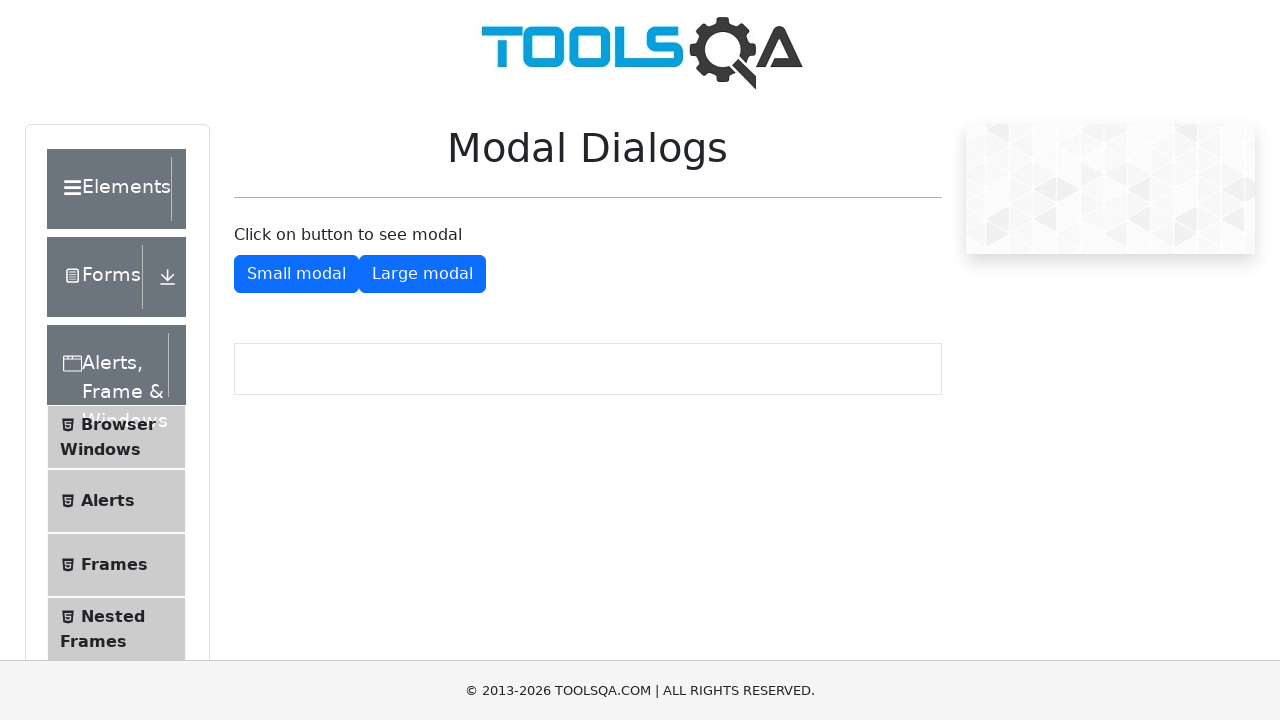